Tests clicking a button that triggers a client-side delay and waiting for the computed result

Starting URL: http://uitestingplayground.com/

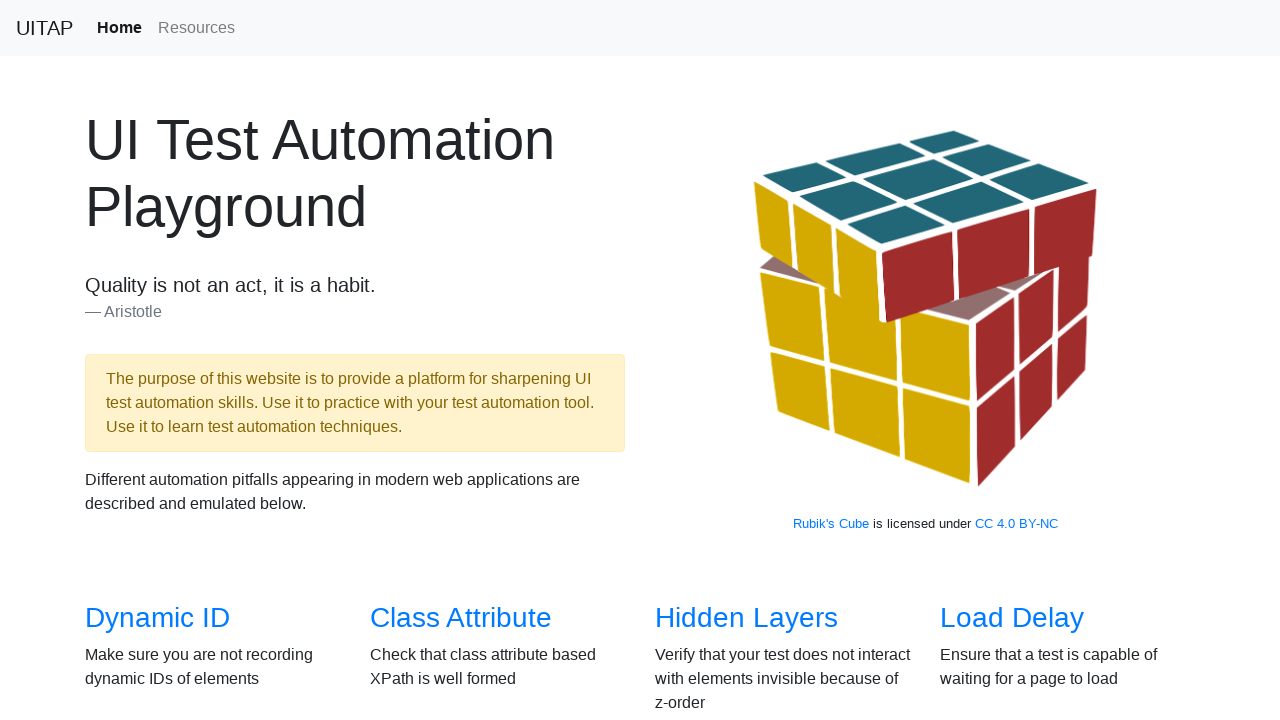

Clicked on Client Side Delay link from main page at (478, 360) on a[href='/clientdelay']
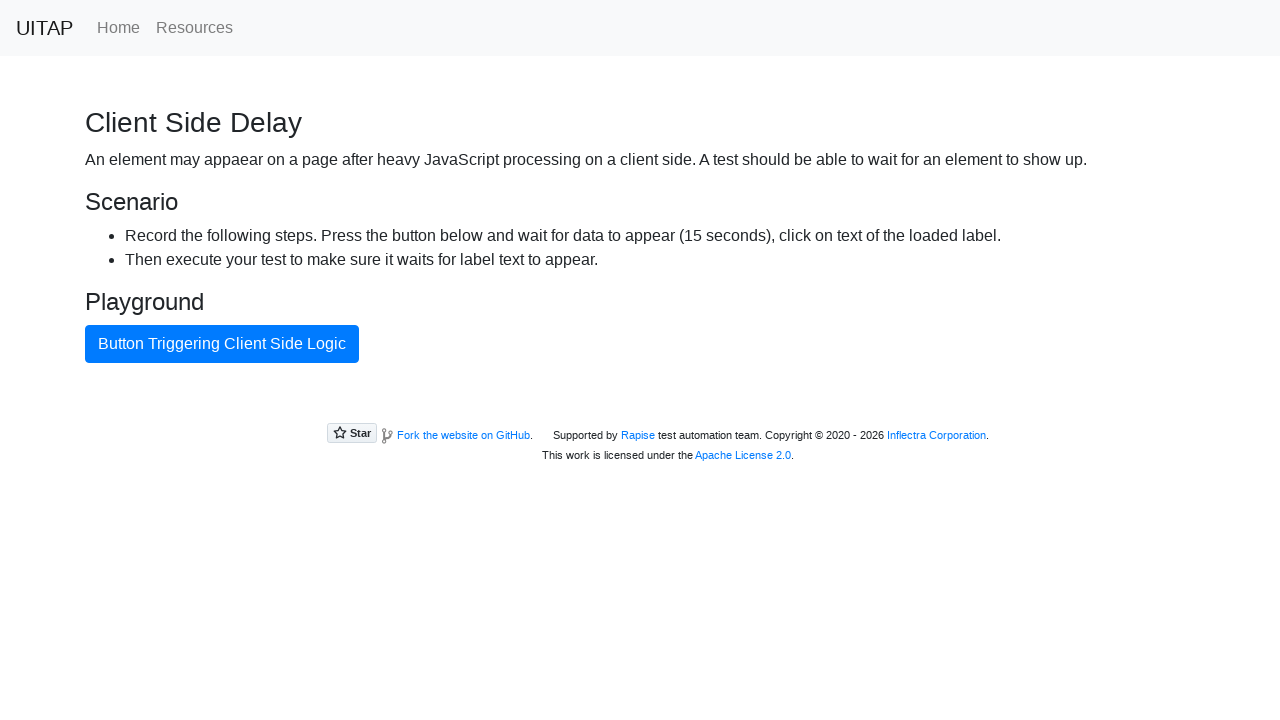

Clicked the button that triggers client-side calculation at (222, 344) on #ajaxButton
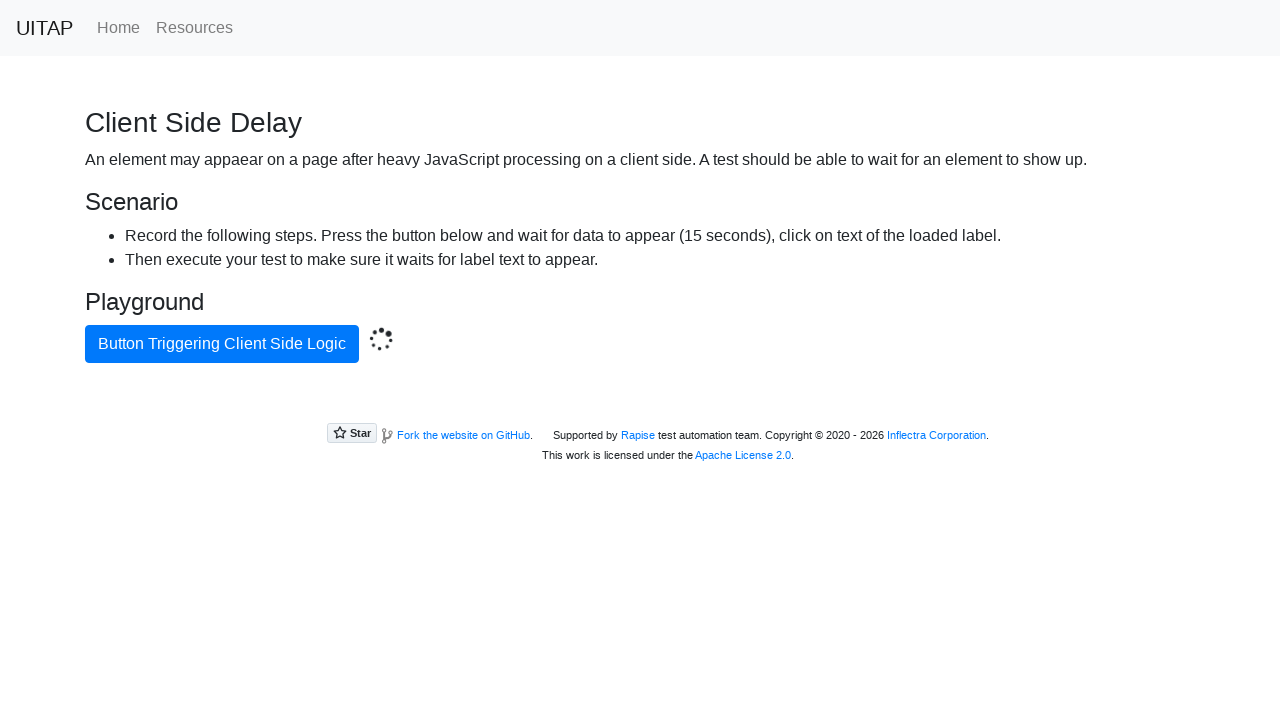

Waited for success message to appear after client-side processing
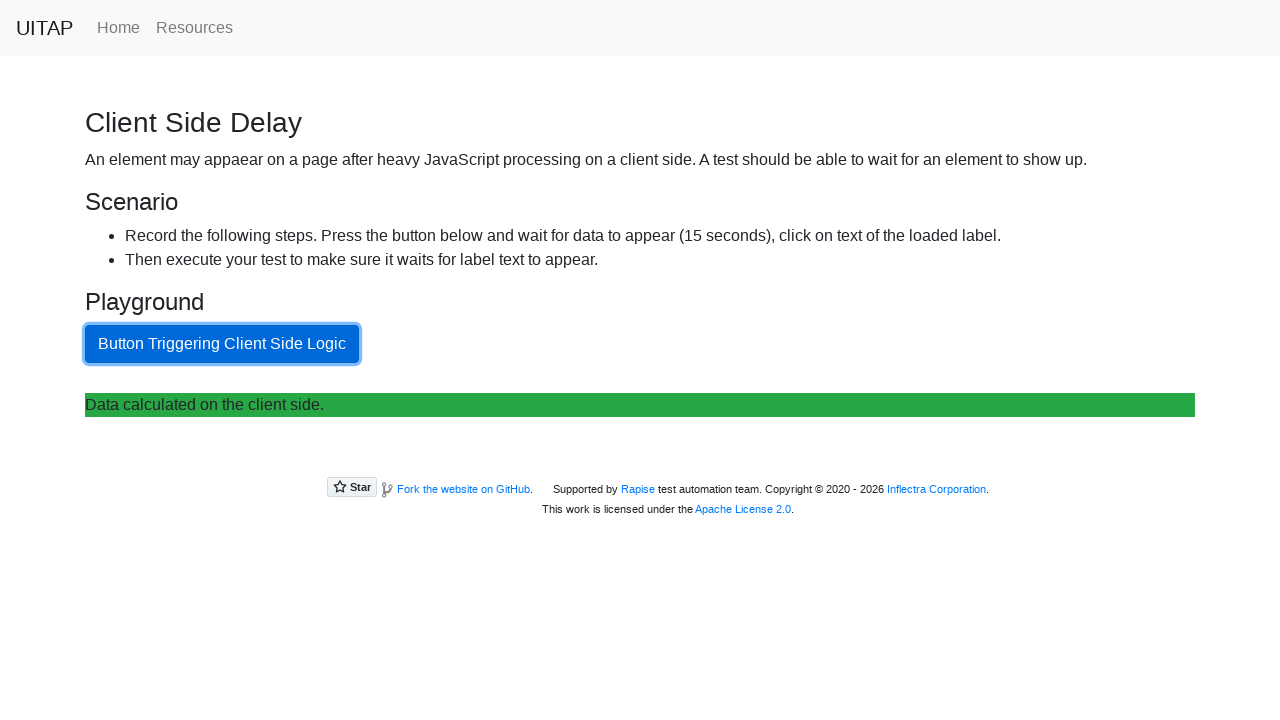

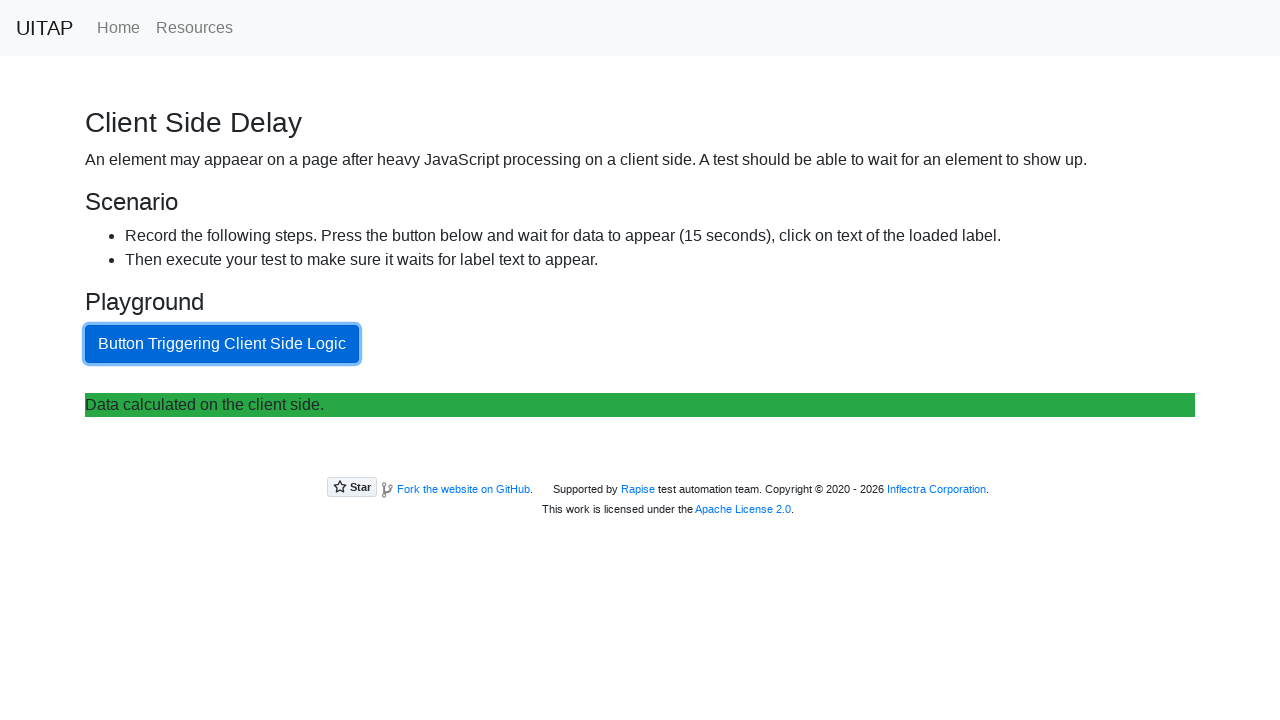